Waits for price to drop to $100, books the item, solves a math problem and submits the answer

Starting URL: http://suninjuly.github.io/explicit_wait2.html

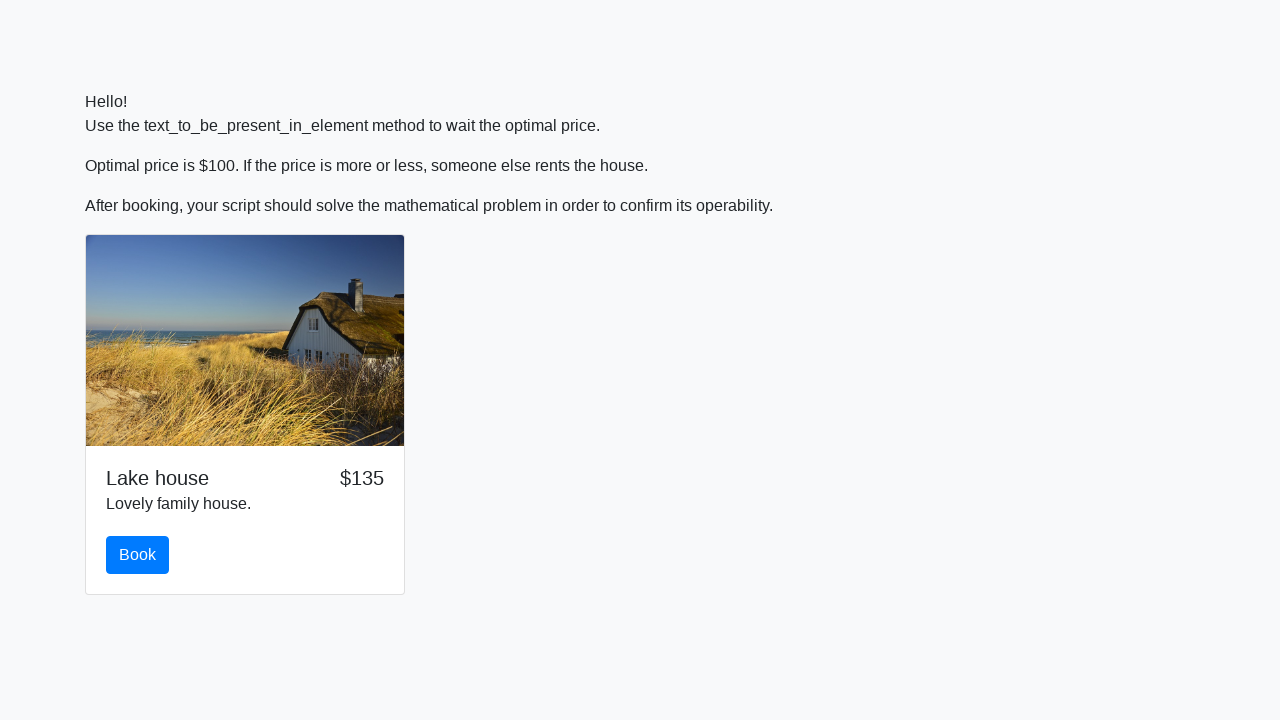

Waited for price to drop to $100
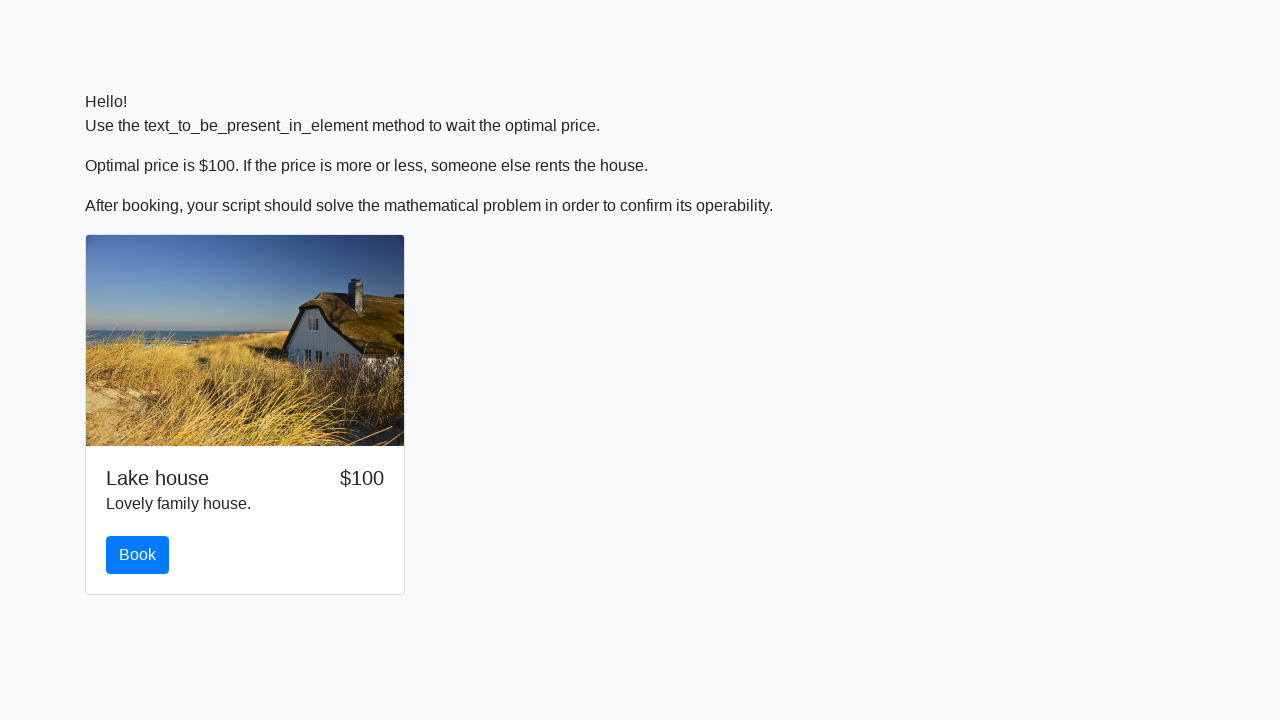

Clicked book button at (138, 555) on #book
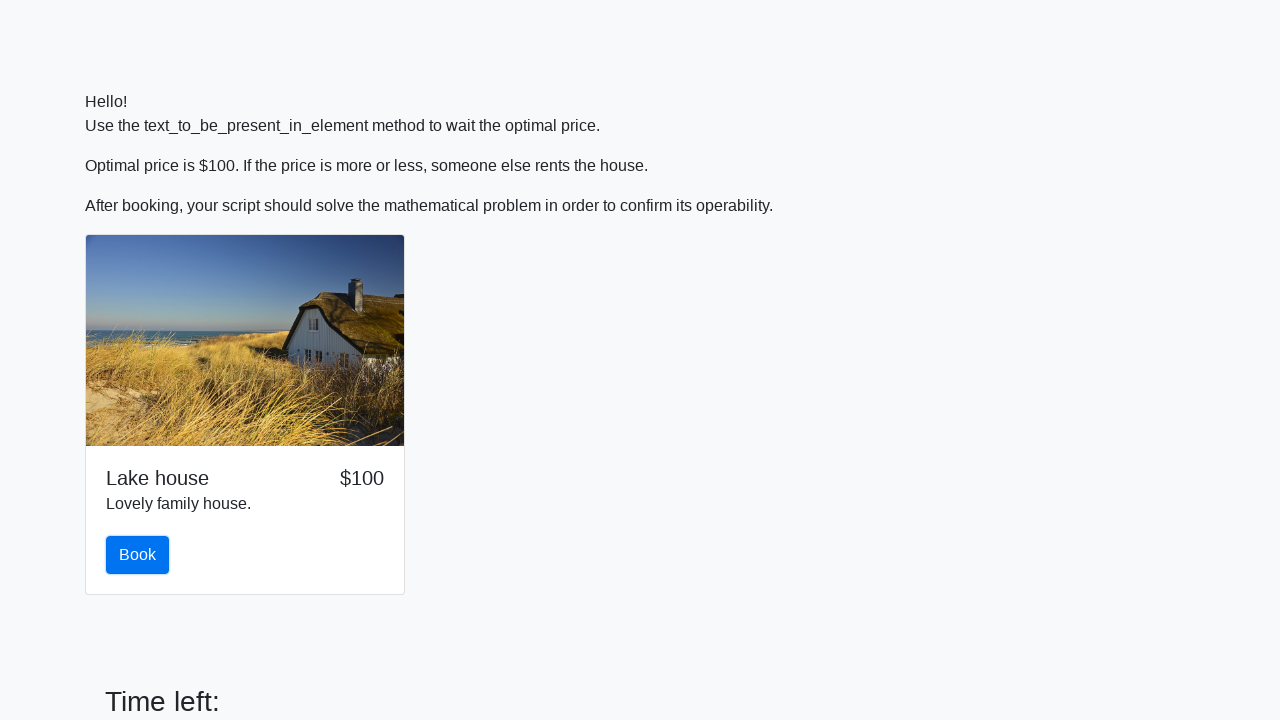

Retrieved input value for math calculation
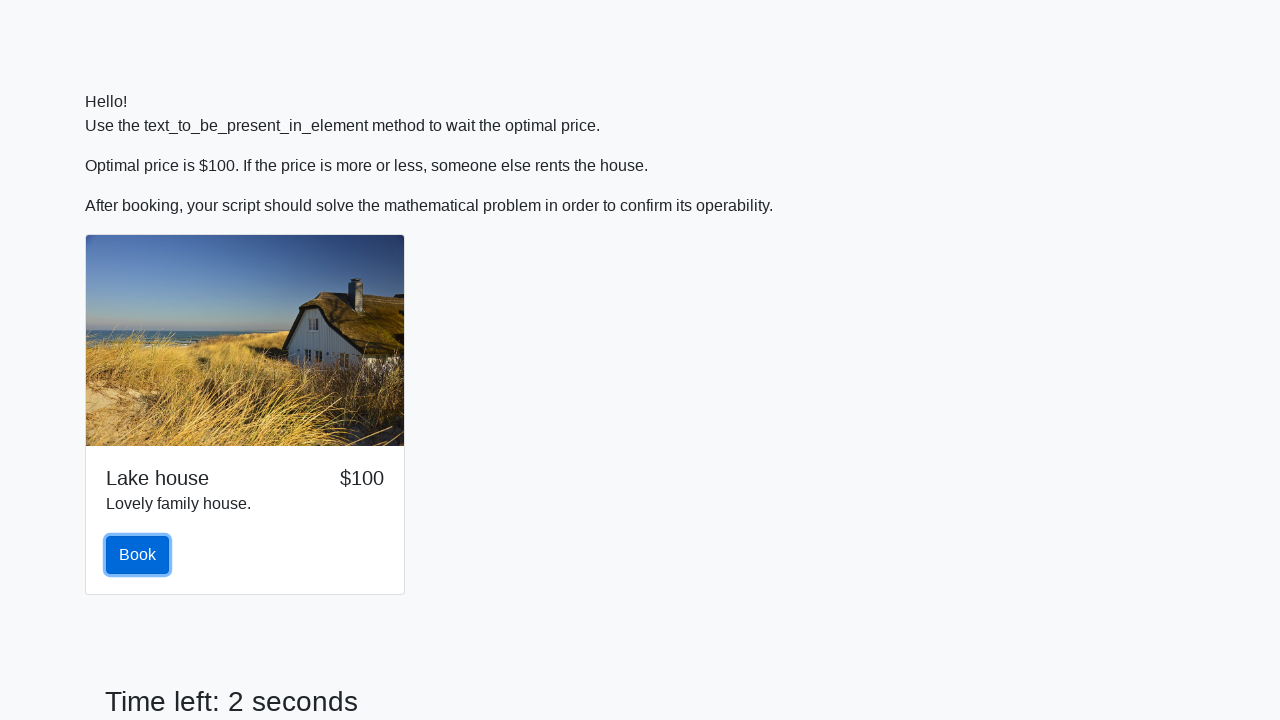

Calculated answer using logarithm formula
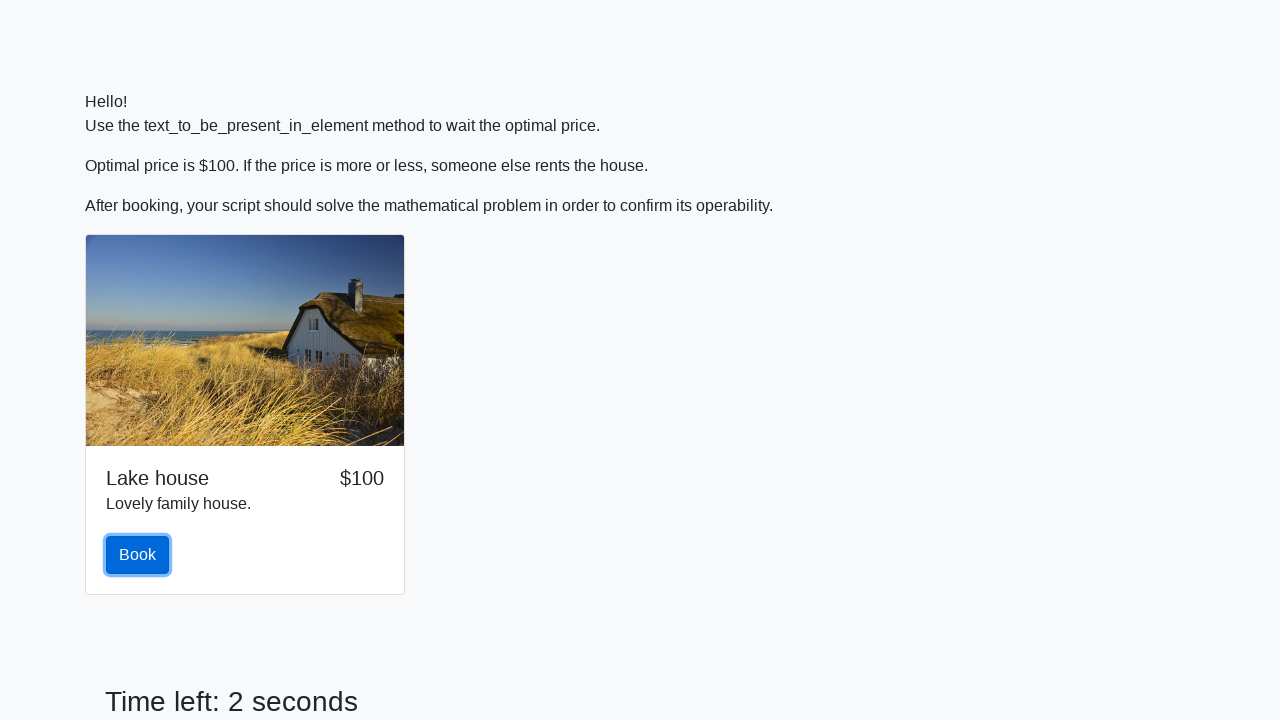

Filled answer field with calculated result on .form-control
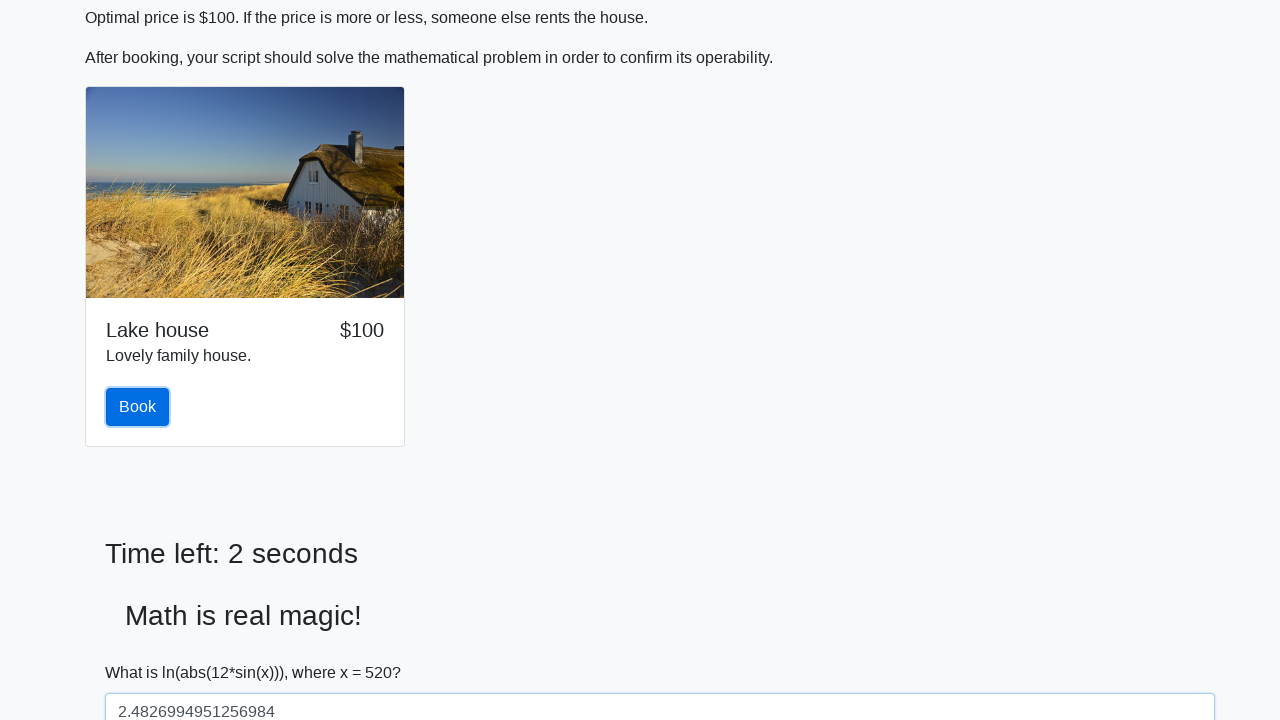

Submitted the answer at (143, 651) on #solve
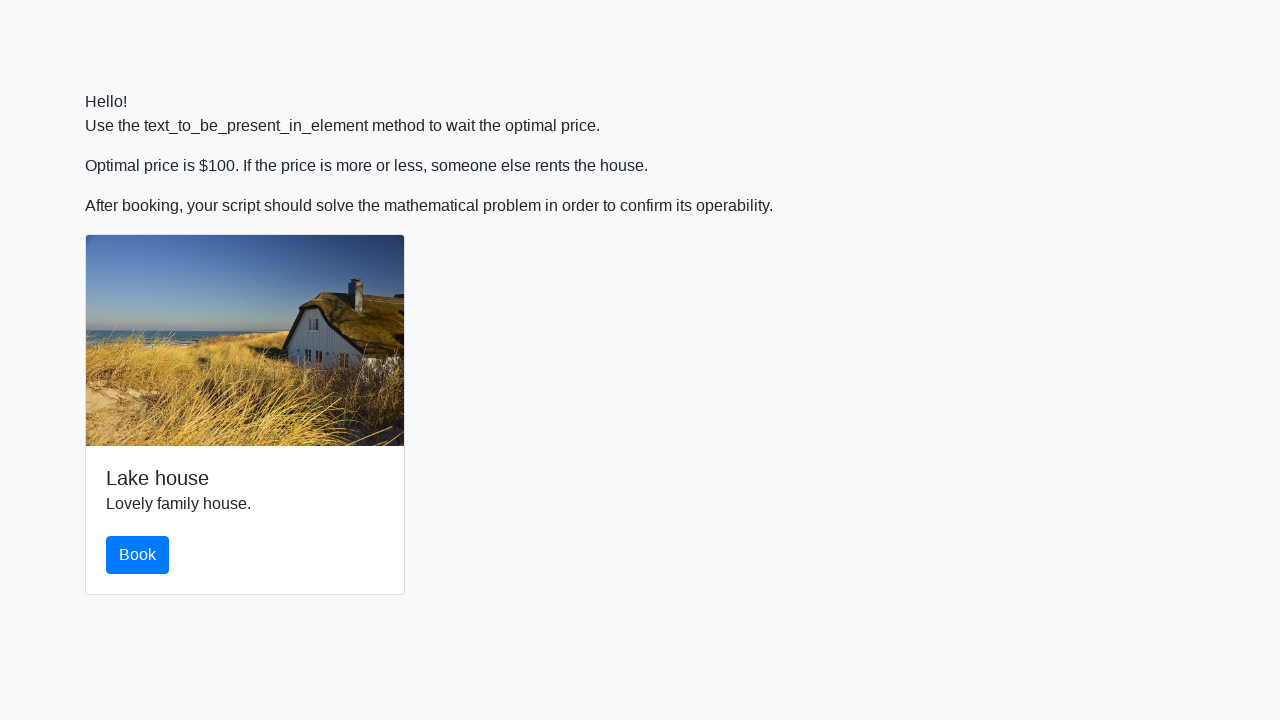

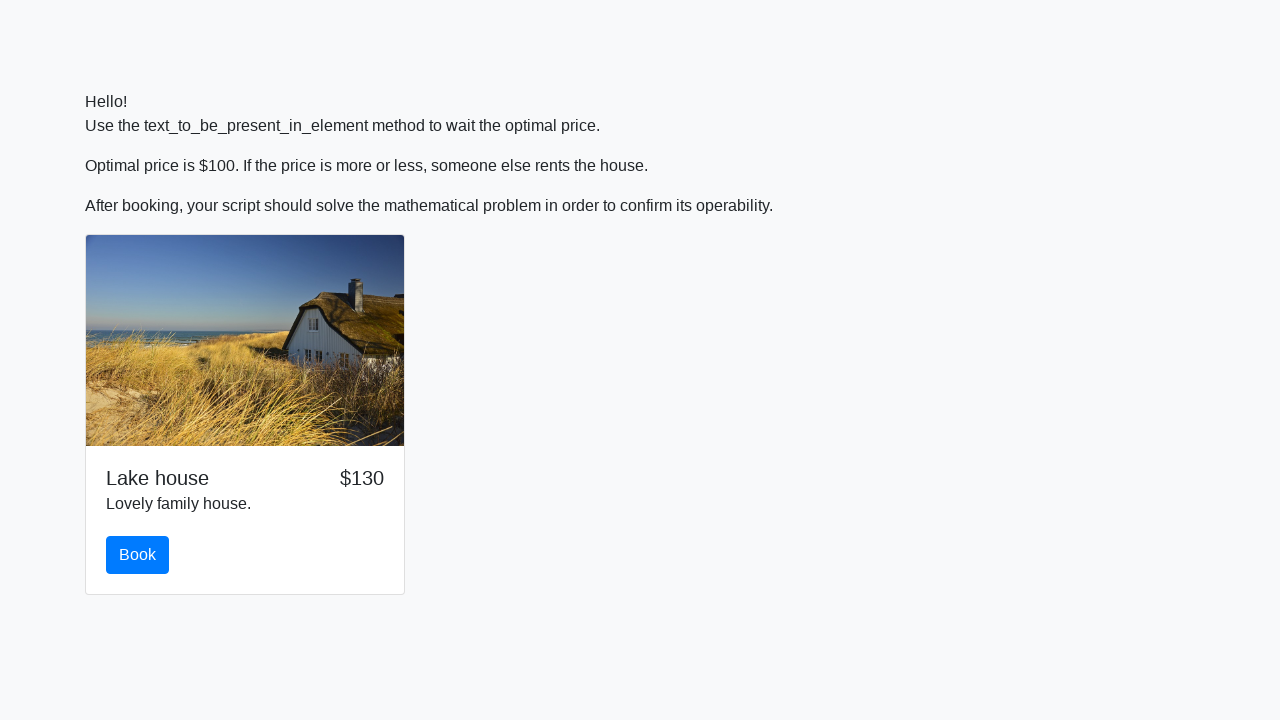